Tests PESEL generator for a man born before 2000 by filling the form with birth date and gender, then verifying the generated PESEL format

Starting URL: http://pesel.felis-net.com/

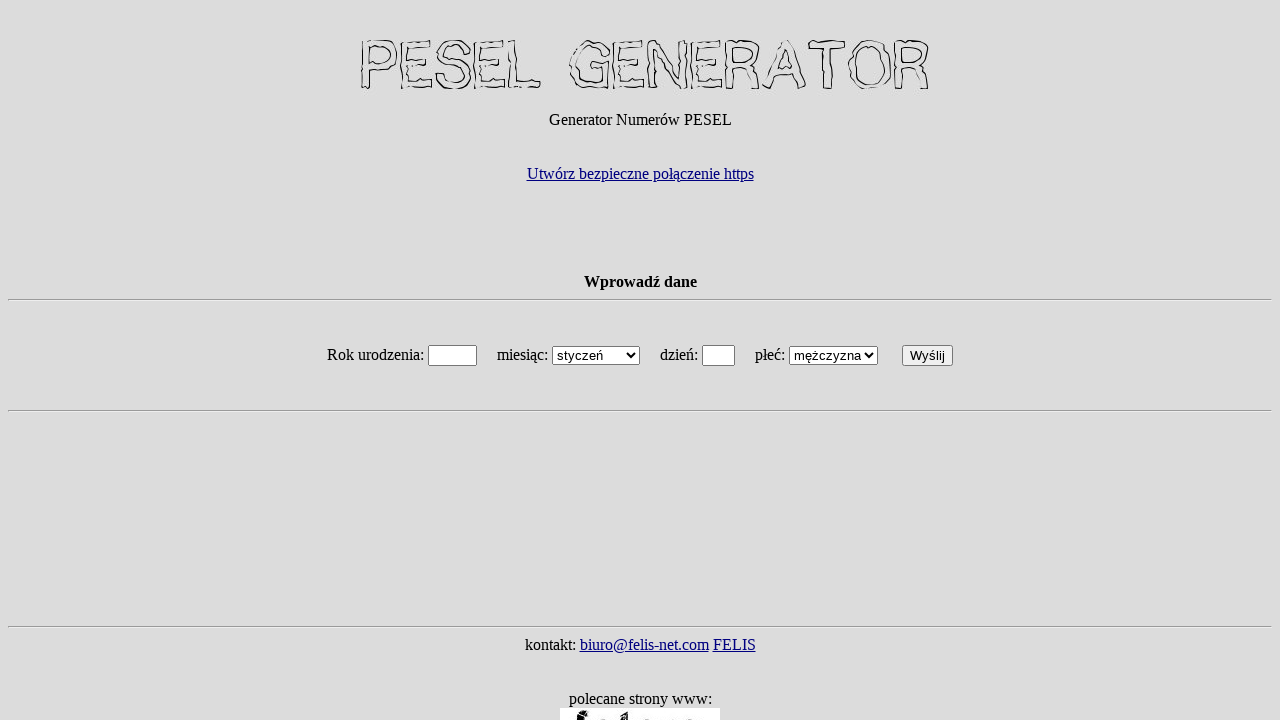

Filled year field with '1987' on input[name='rok']
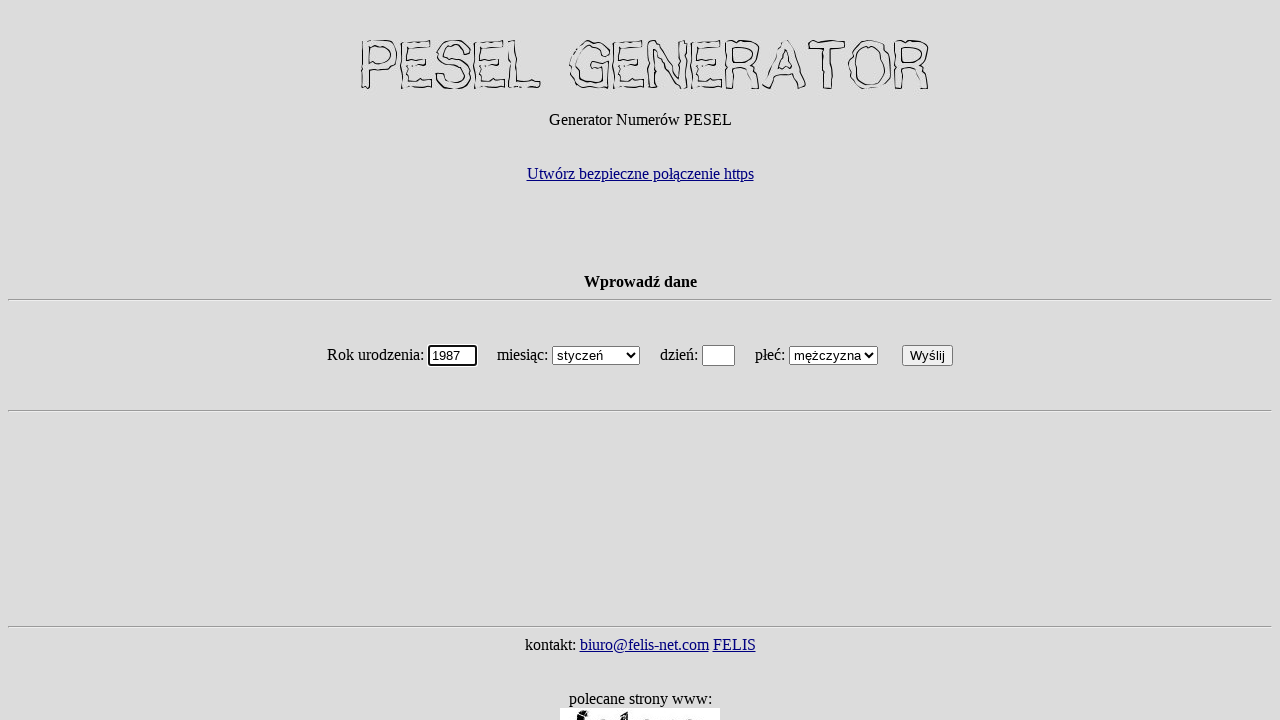

Selected month 'marzec' (March) from dropdown on select[name='miesiac']
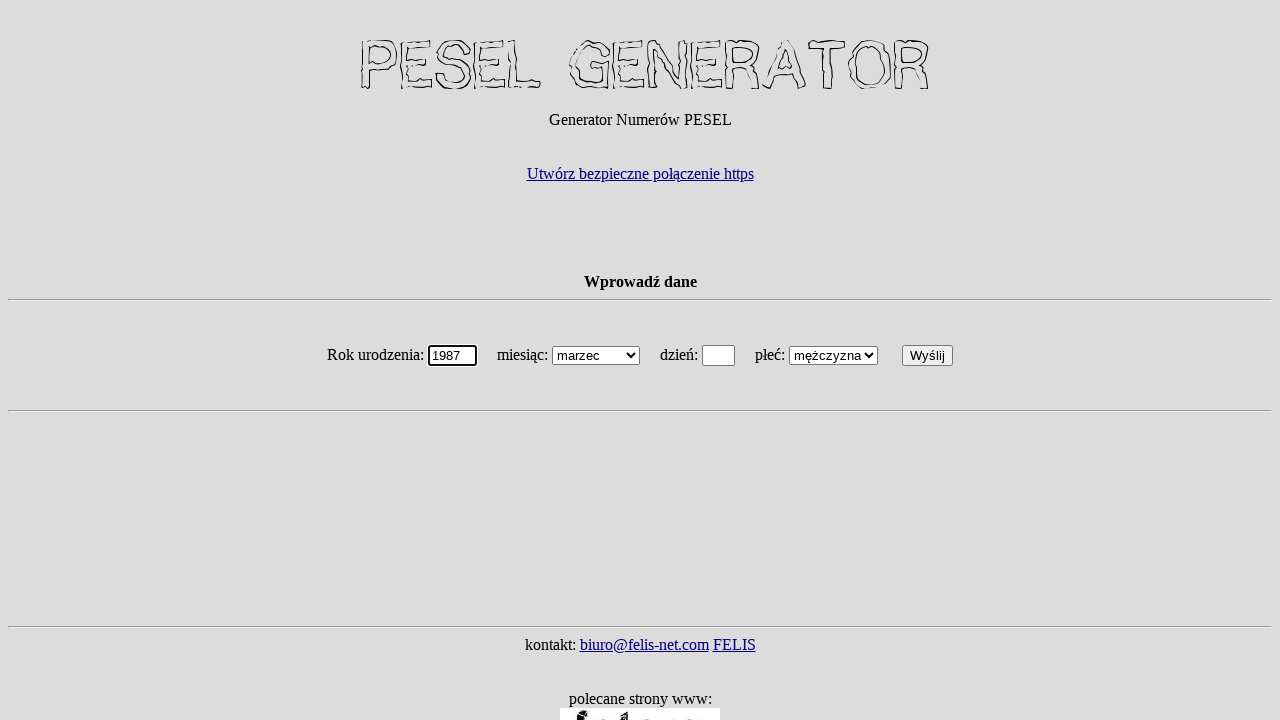

Filled day field with '07' on input[name='dzien']
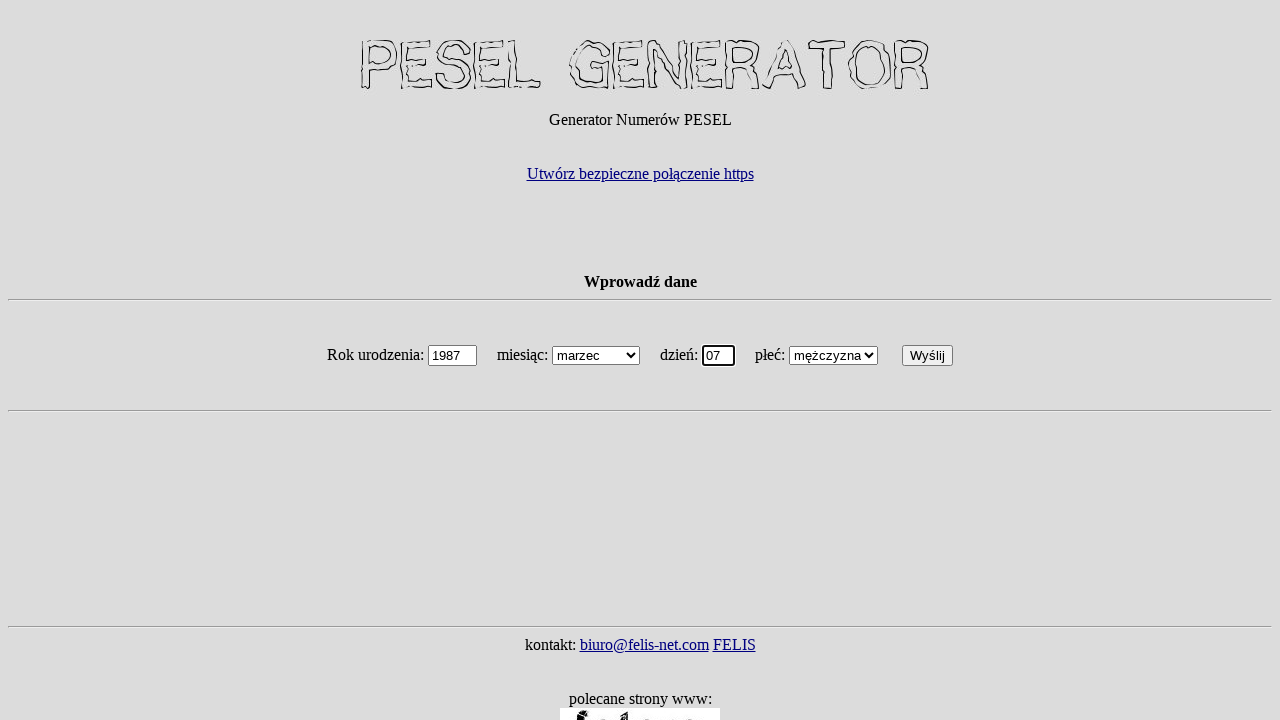

Selected gender 'mężczyzna' (man) from dropdown on select[name='plec']
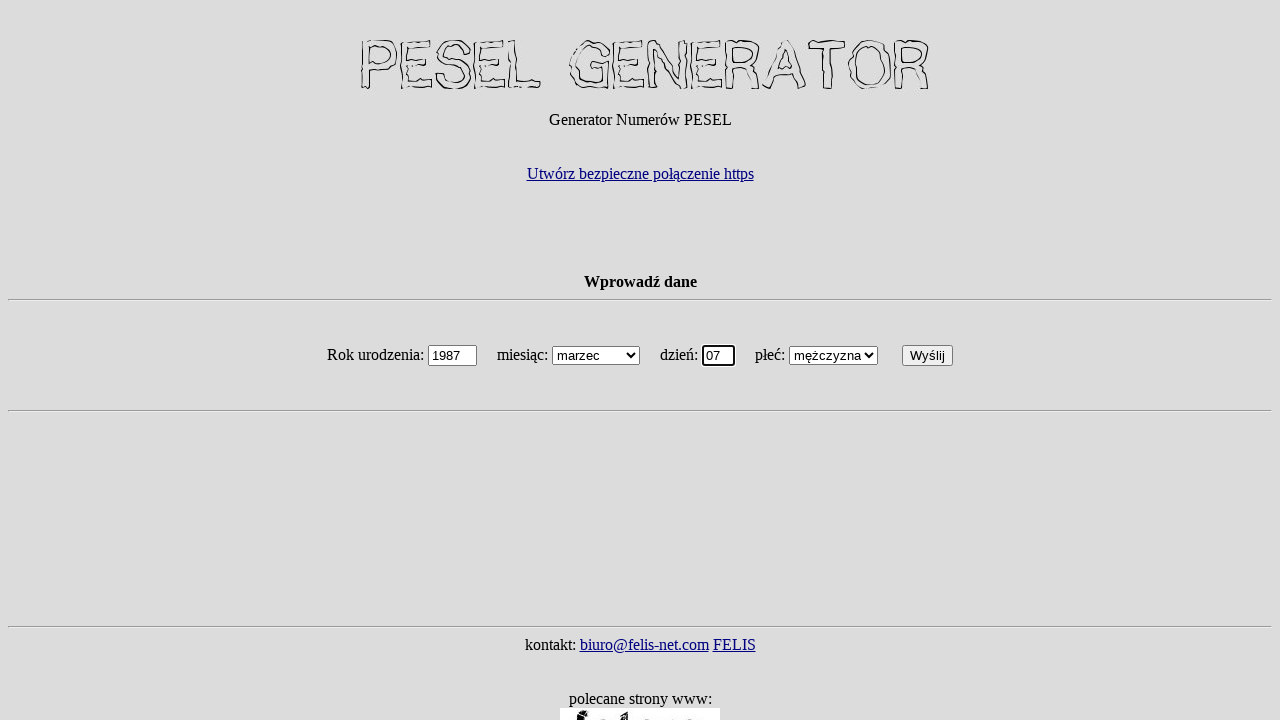

Clicked generate button to create PESEL at (928, 356) on input:nth-child(14)
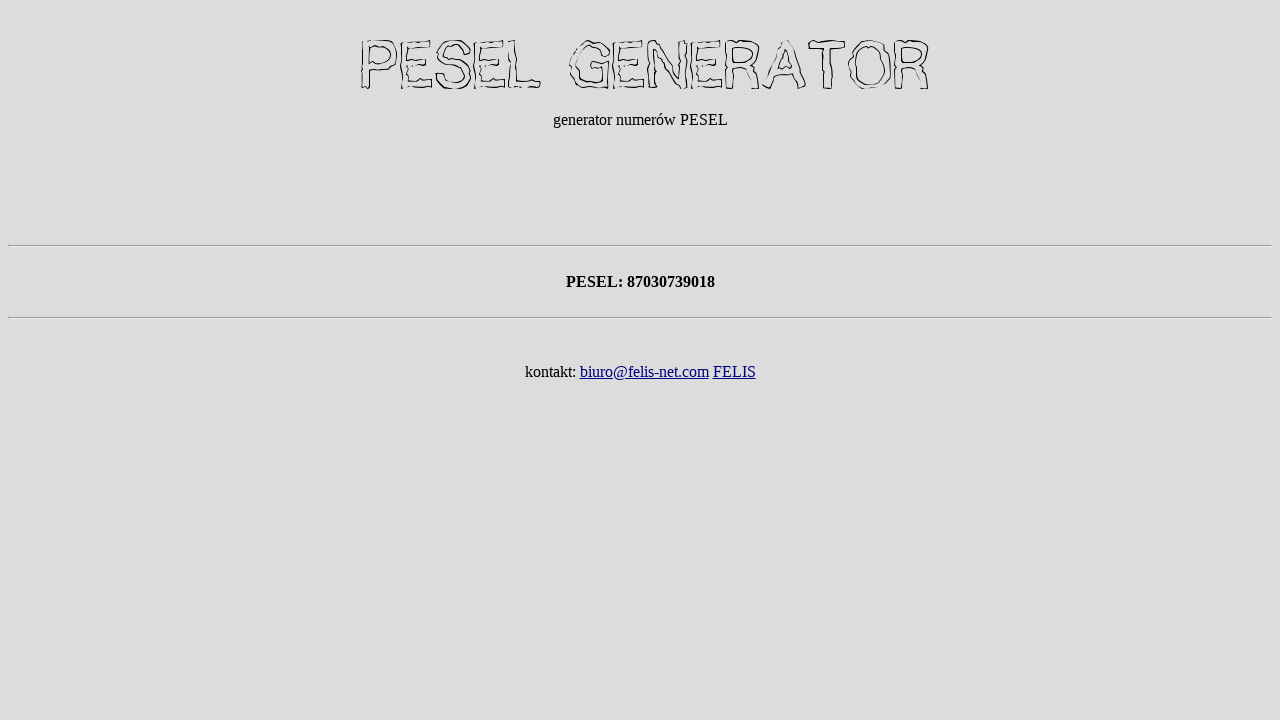

Generated PESEL result appeared on page
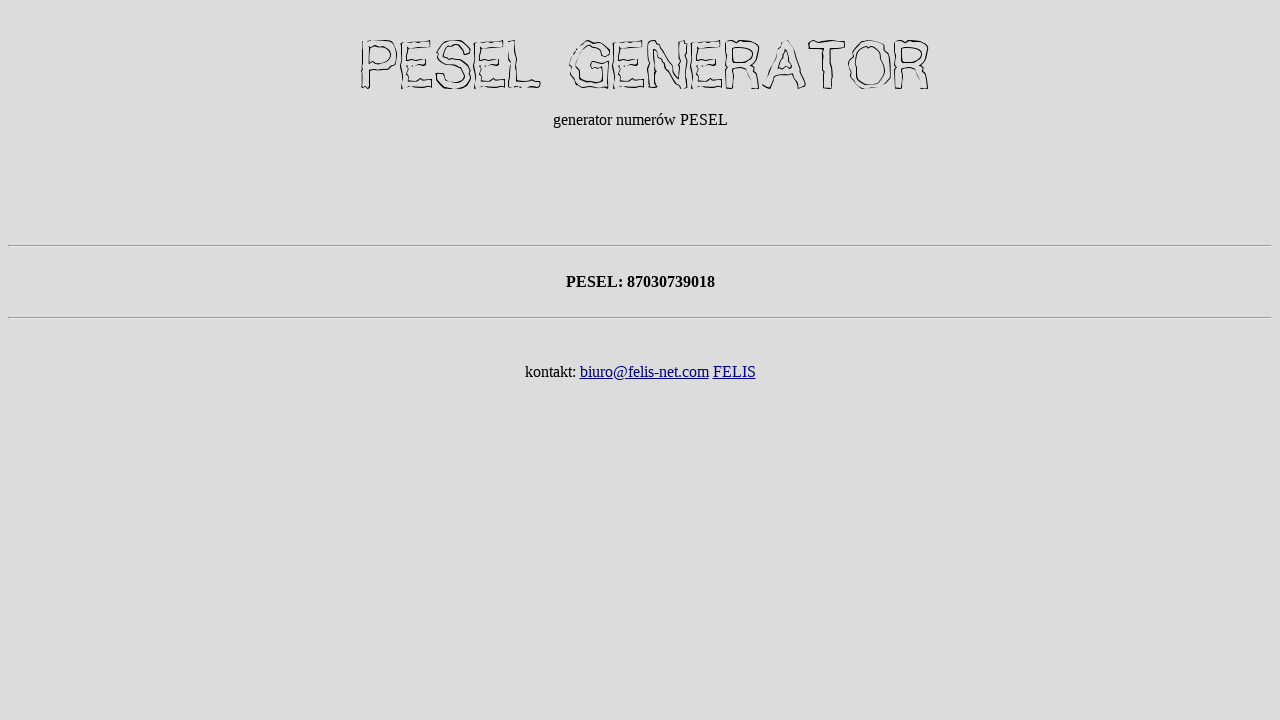

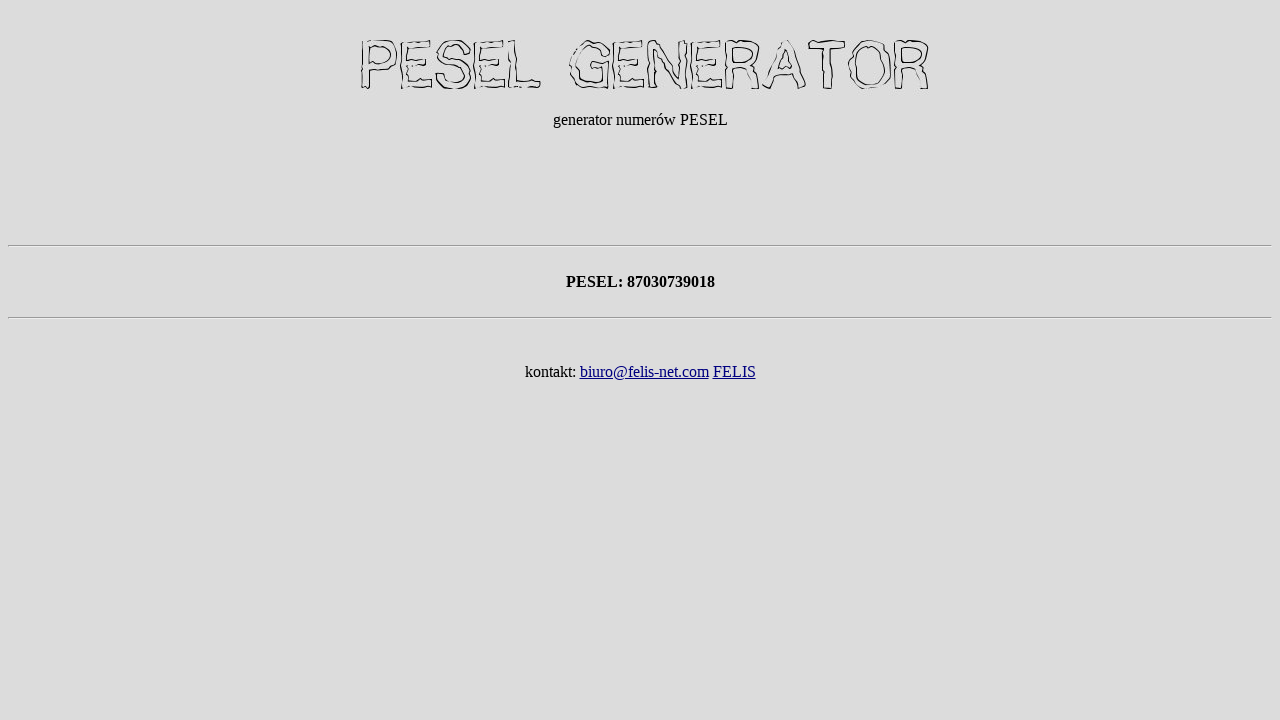